Navigates to the GitHub homepage and waits for the page to load, verifying the page is accessible.

Starting URL: https://github.com

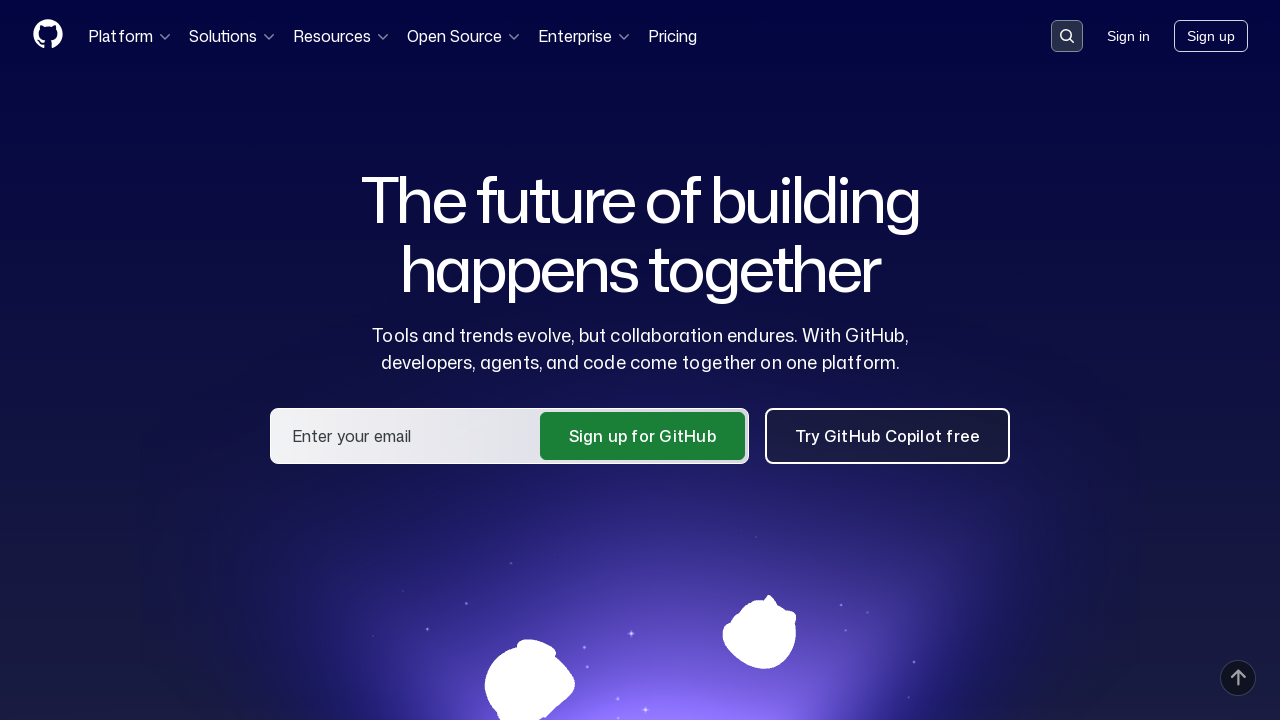

Navigated to GitHub homepage
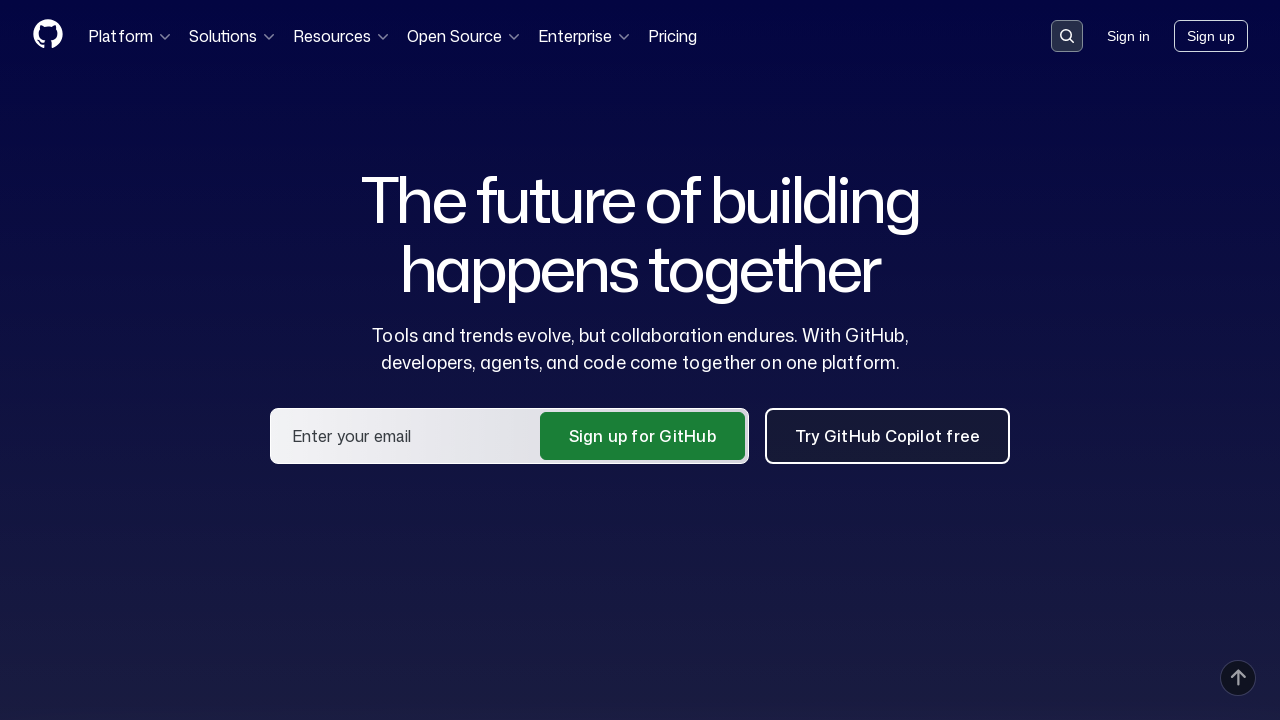

Waited for page to reach network idle state
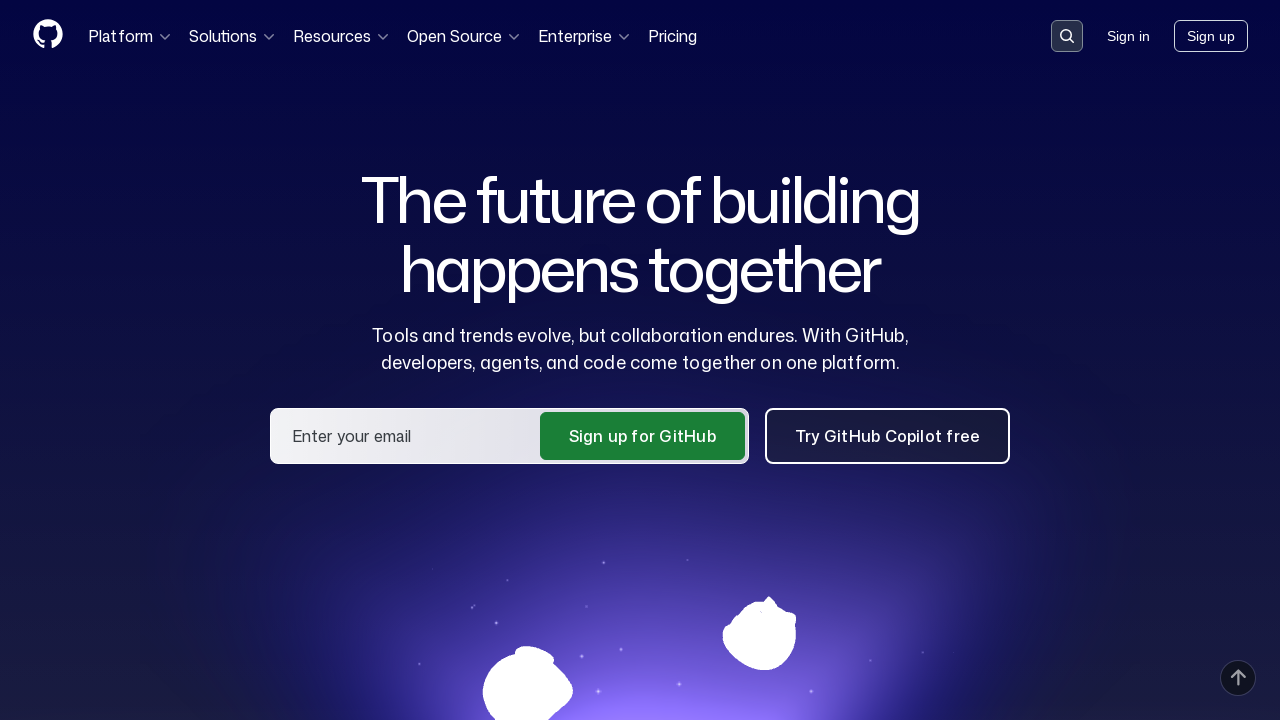

Header element loaded, verifying page accessibility
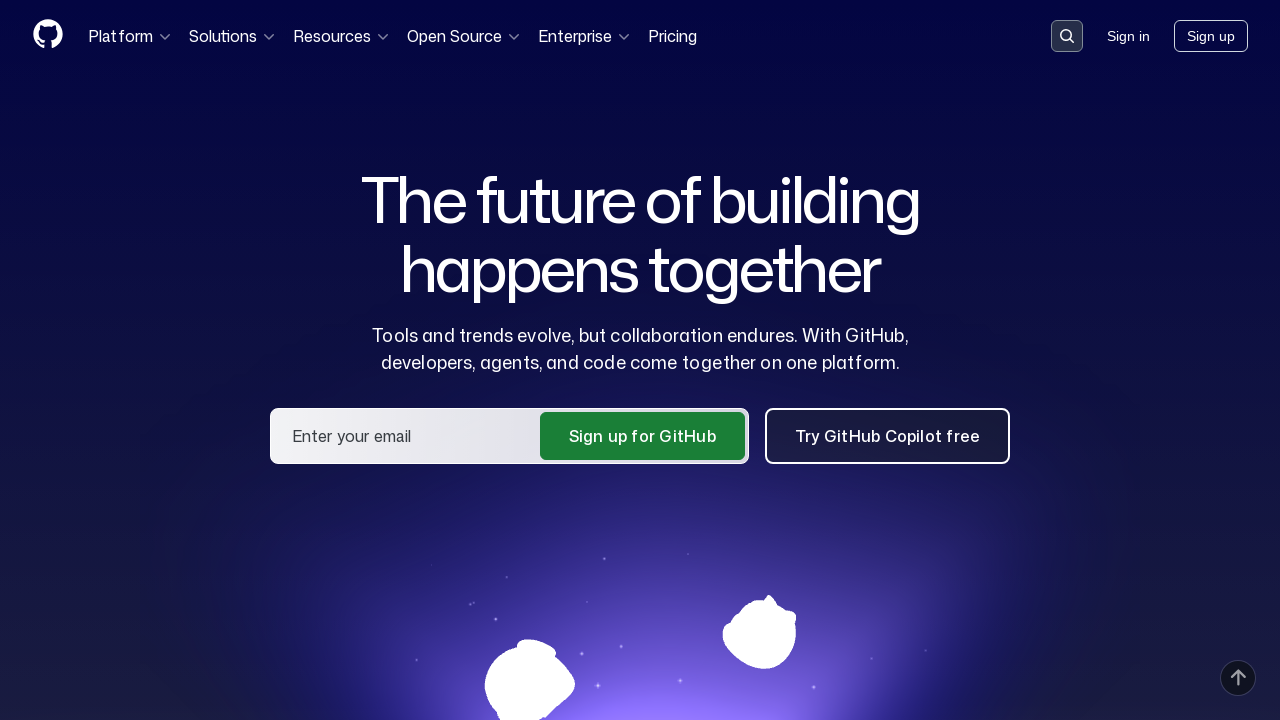

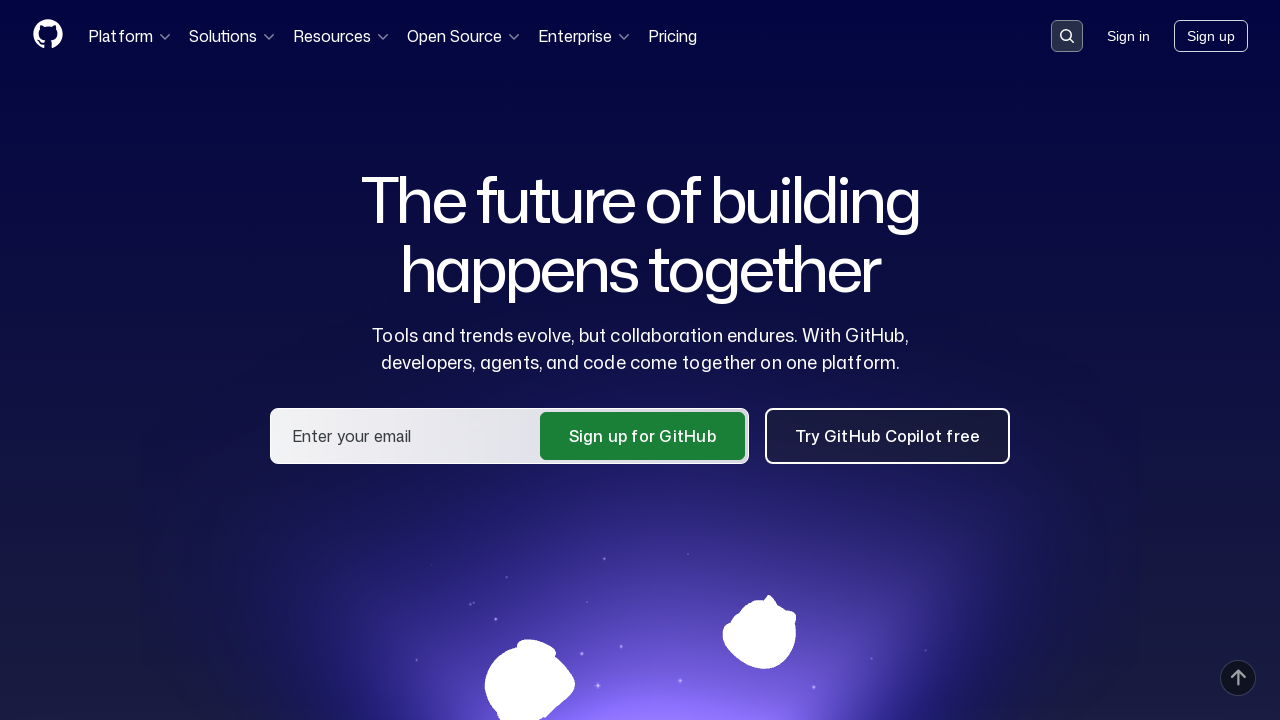